Tests GitHub's advanced search form by filling in search term, repository owner, date filter, and language selection, then submits the form and waits for results to load.

Starting URL: https://github.com/search/advanced

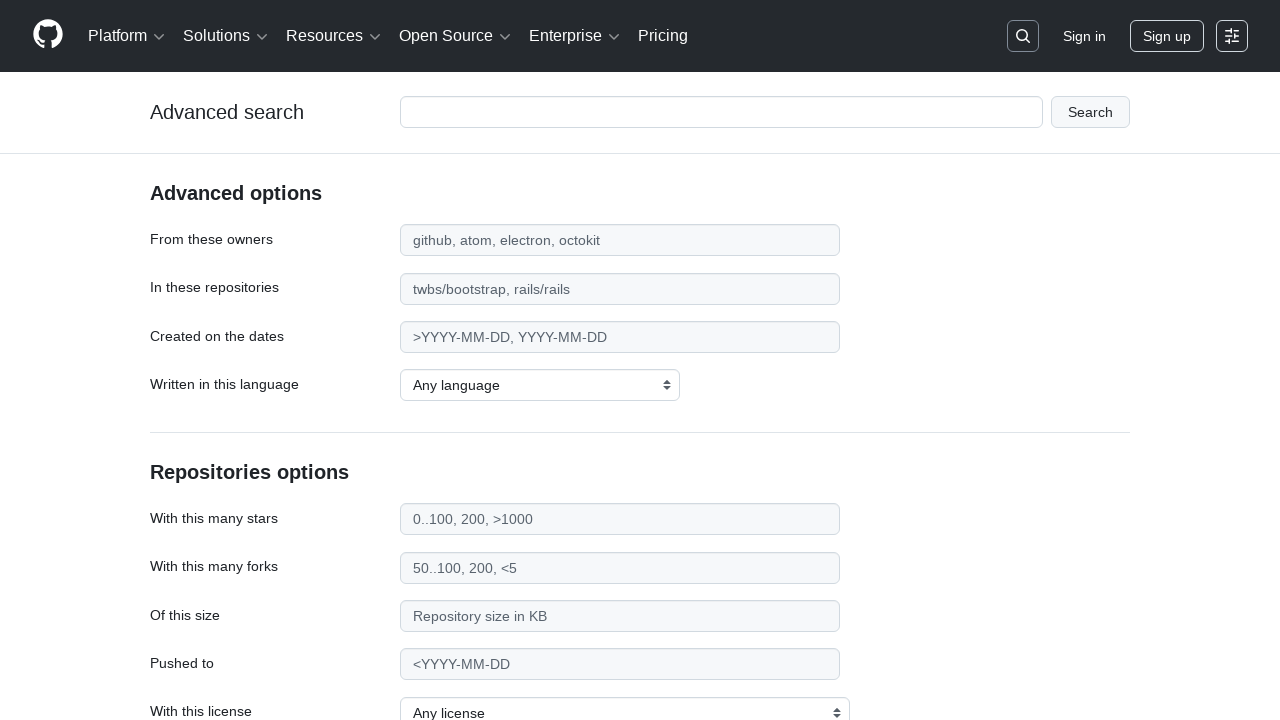

Filled search term field with 'playwright-automation' on #adv_code_search input.js-advanced-search-input
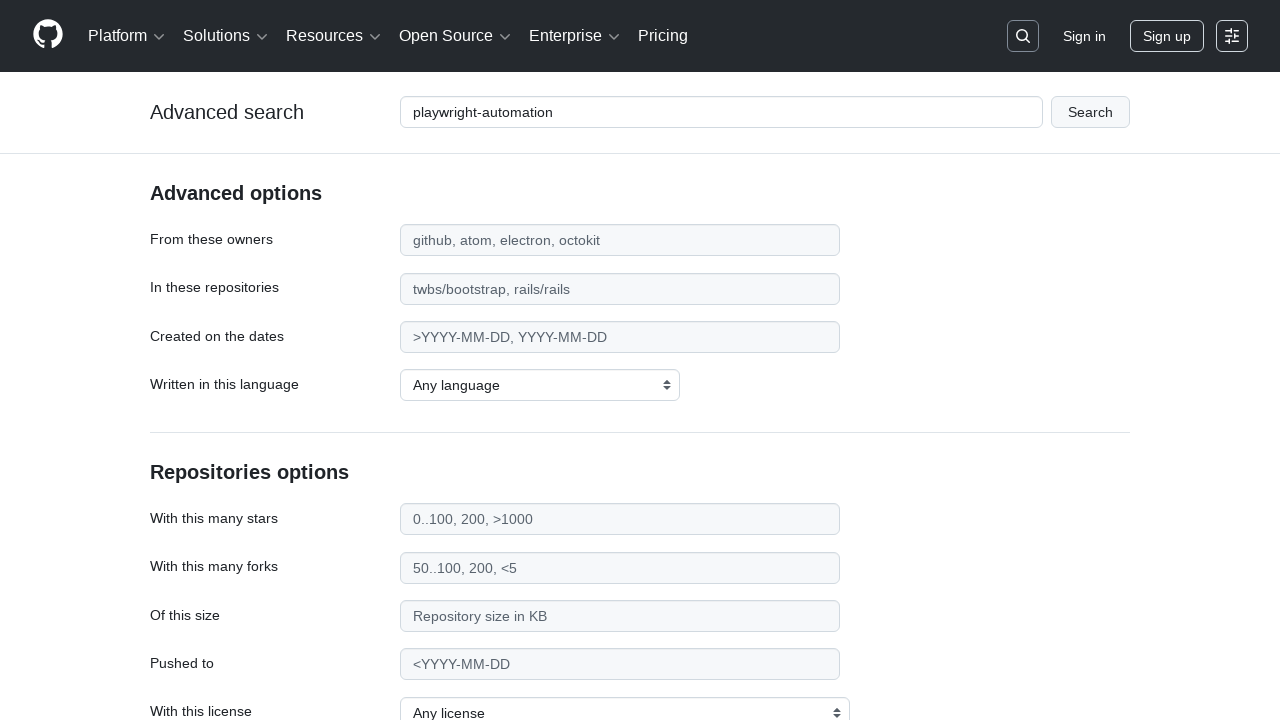

Filled repository owner field with 'microsoft' on #search_from
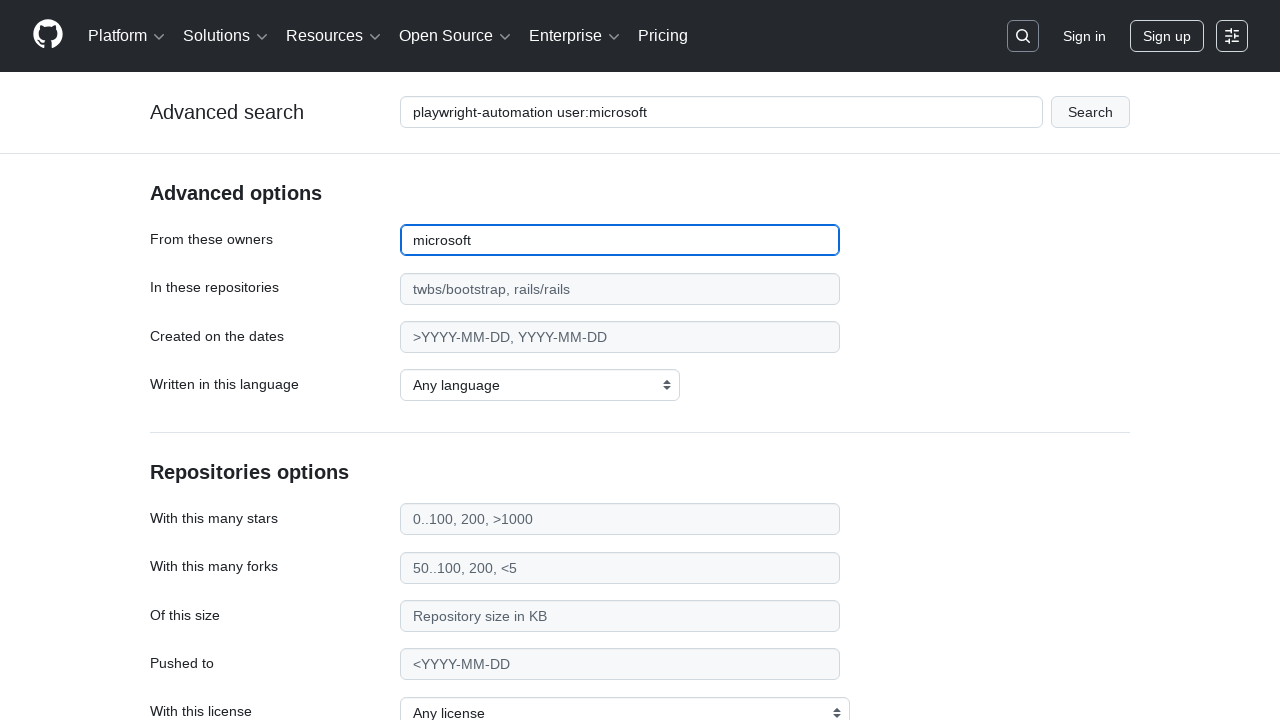

Filled date filter field with '>2020' on #search_date
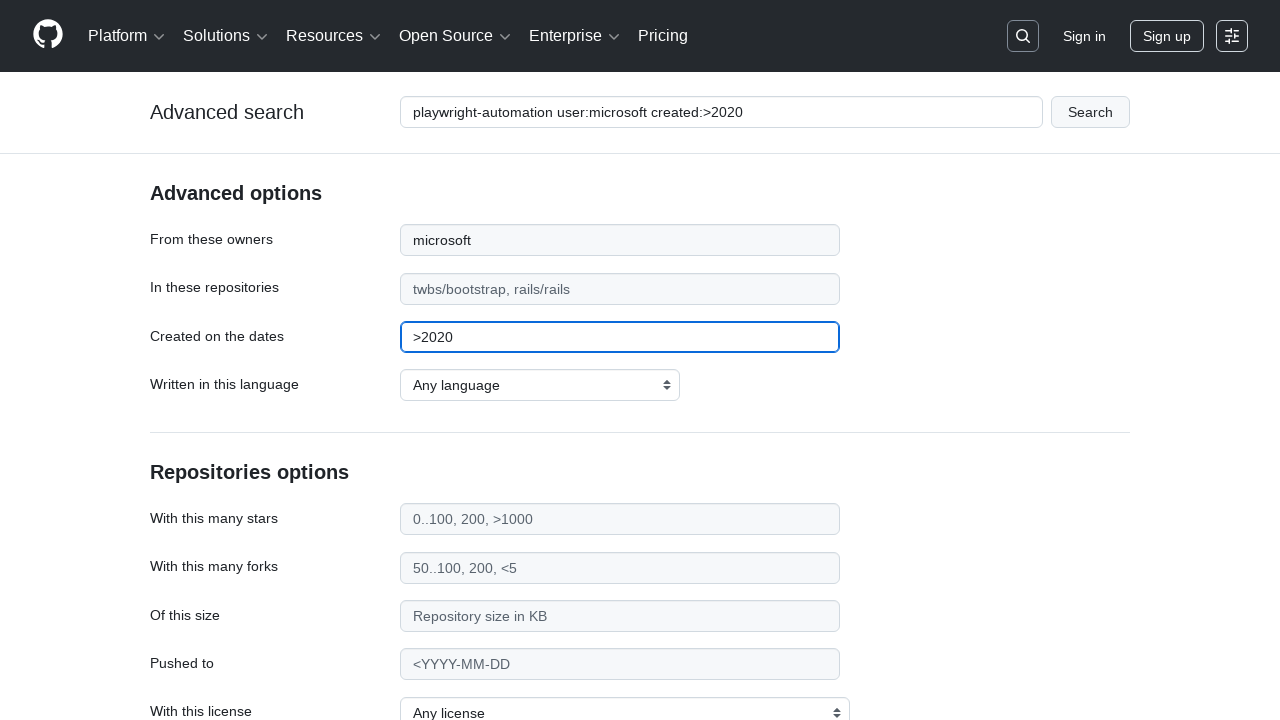

Selected 'JavaScript' as the programming language on select#search_language
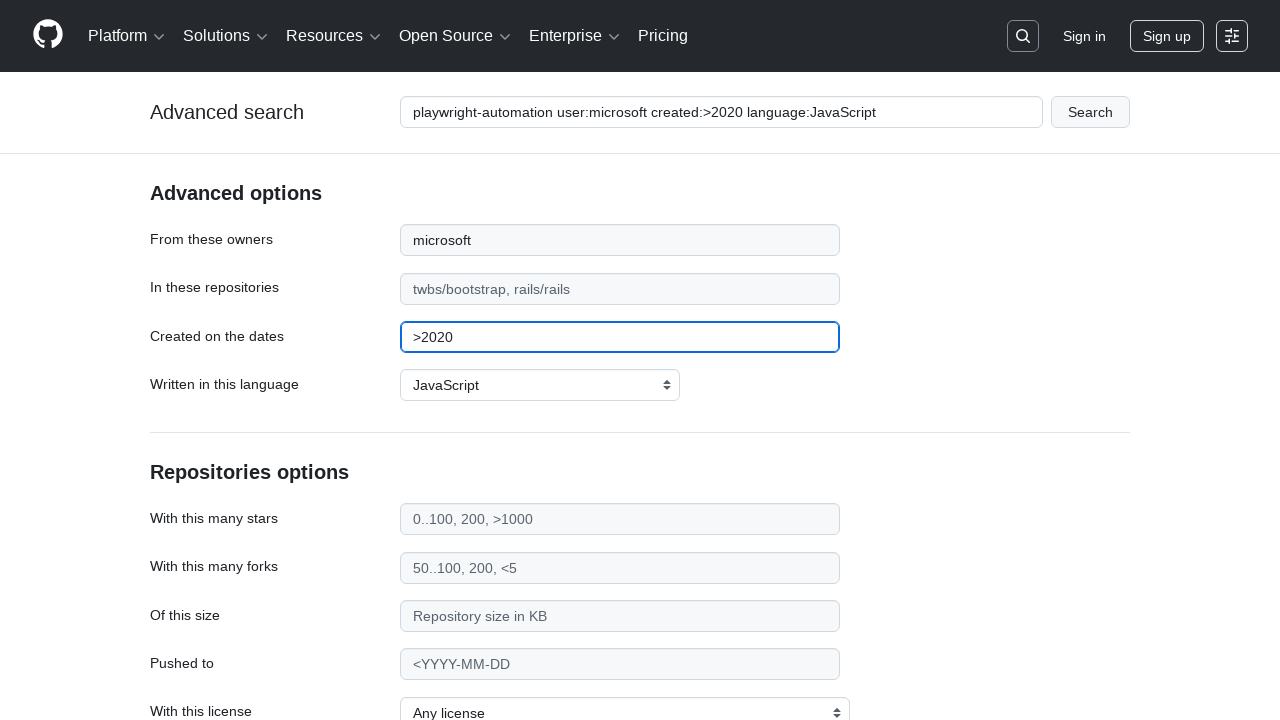

Clicked submit button to search GitHub at (1090, 112) on #adv_code_search button[type="submit"]
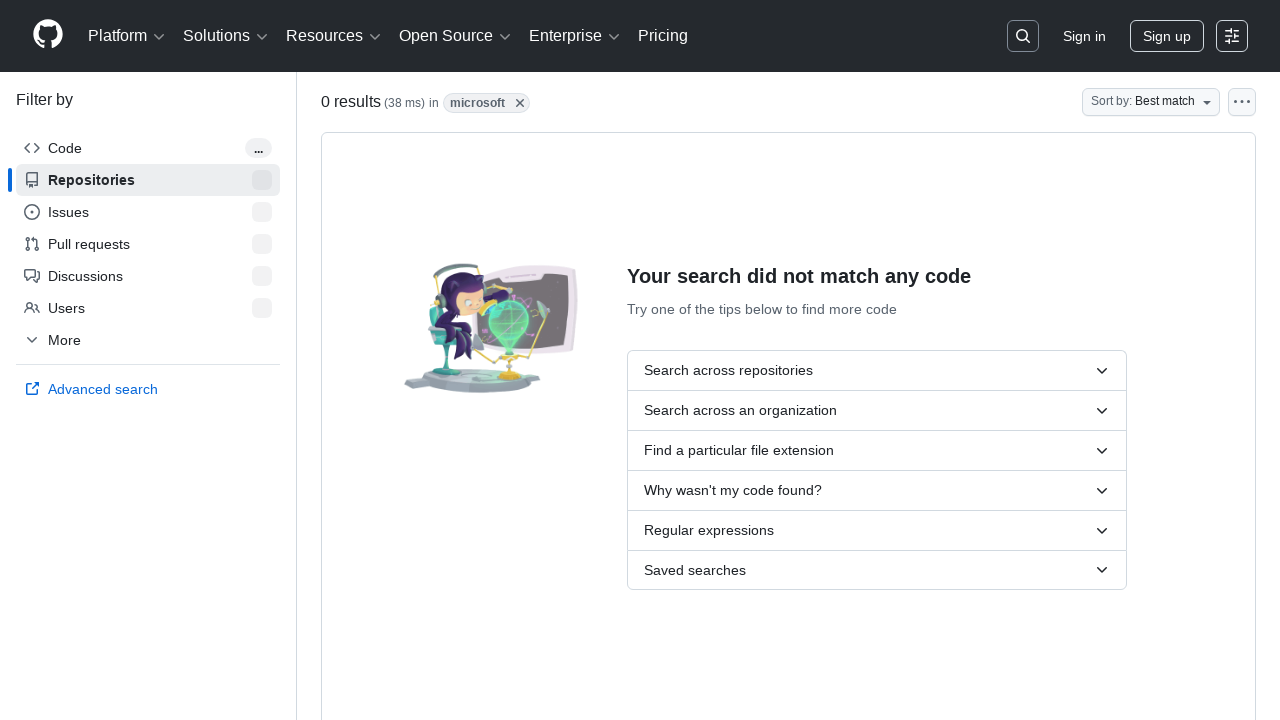

Search results page loaded completely
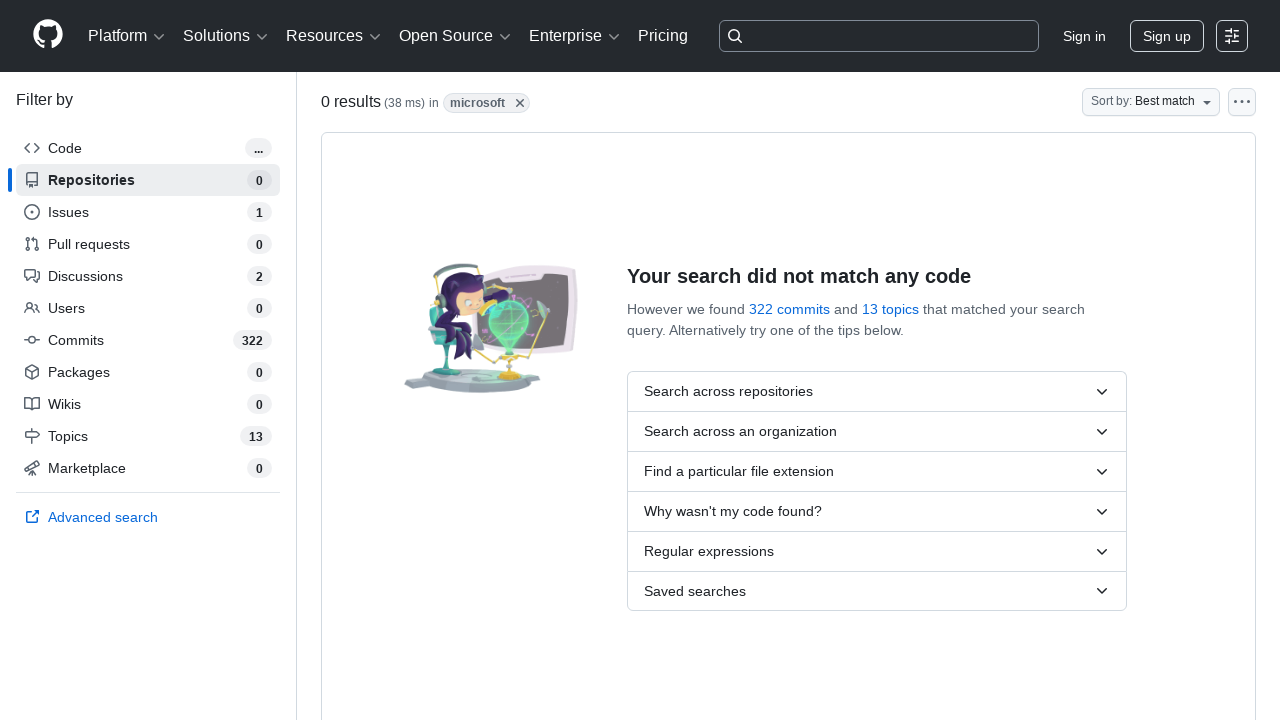

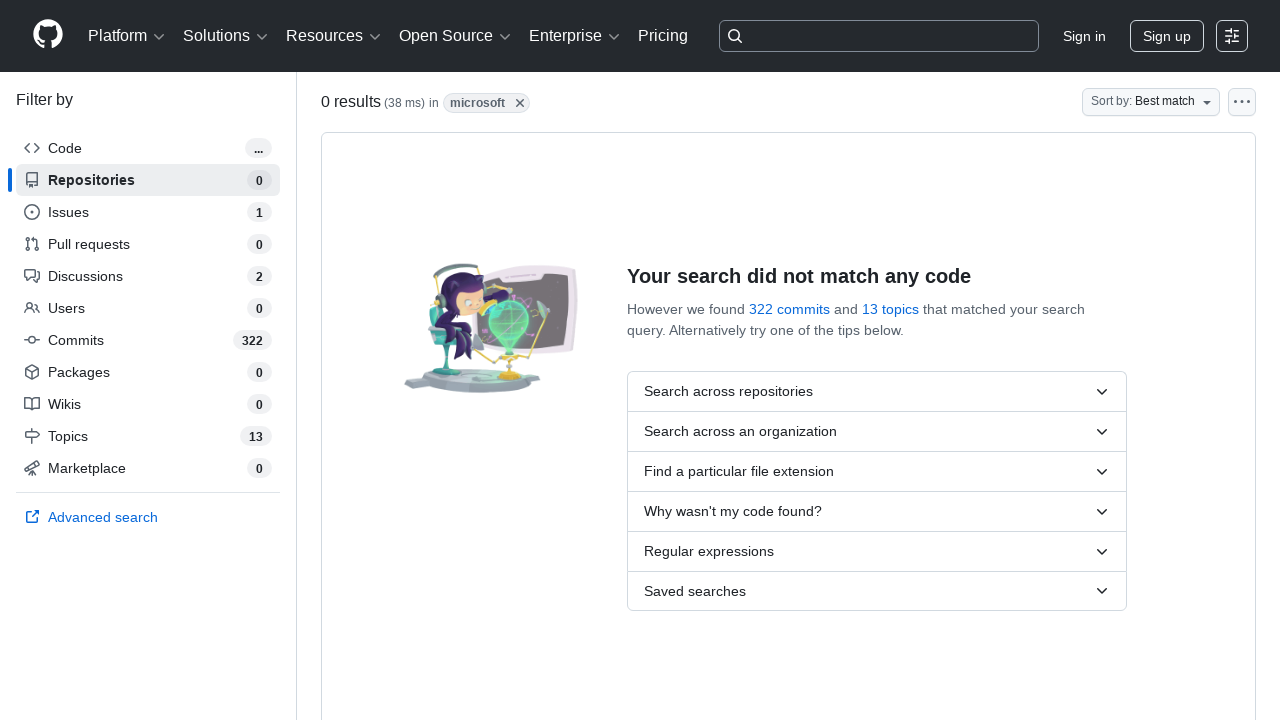